Tests a kitten-collecting game by navigating to the game, starting it, and clicking on kittens until the game is over.

Starting URL: http://thelab.boozang.com/

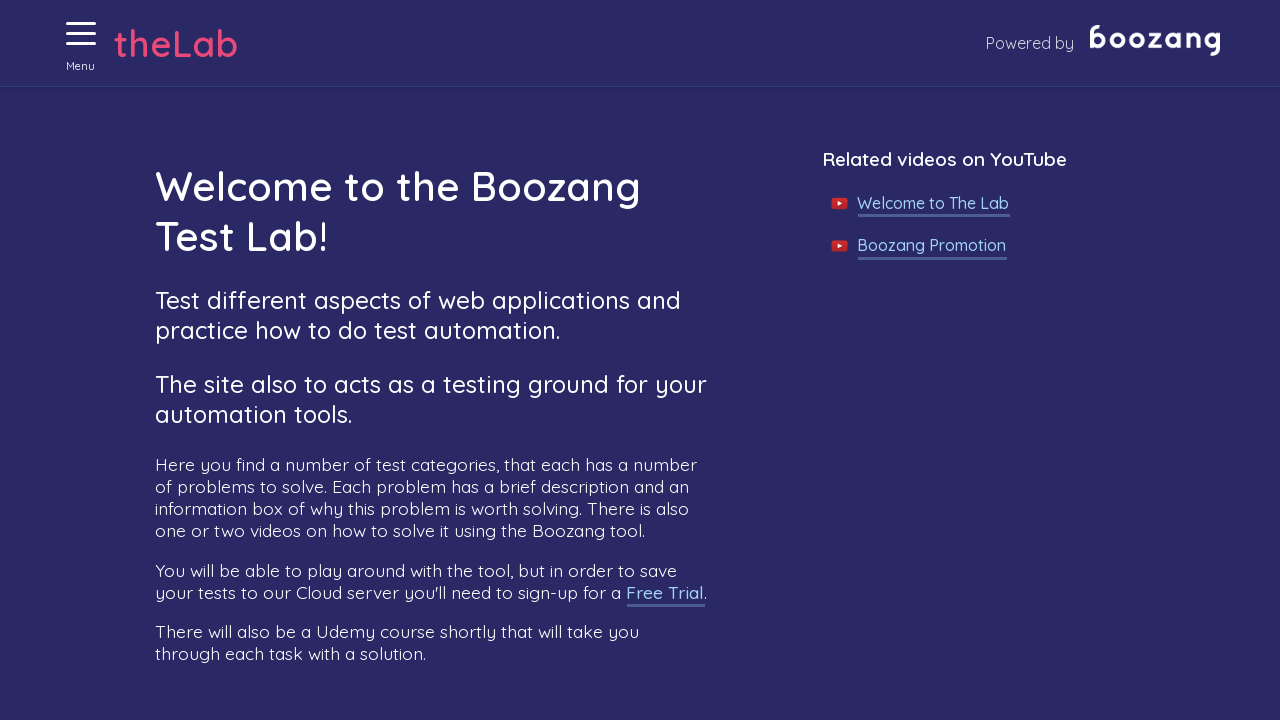

Clicked menu button to open navigation at (81, 34) on xpath=//button[@aria-label='Menu' and @aria-expanded='false']
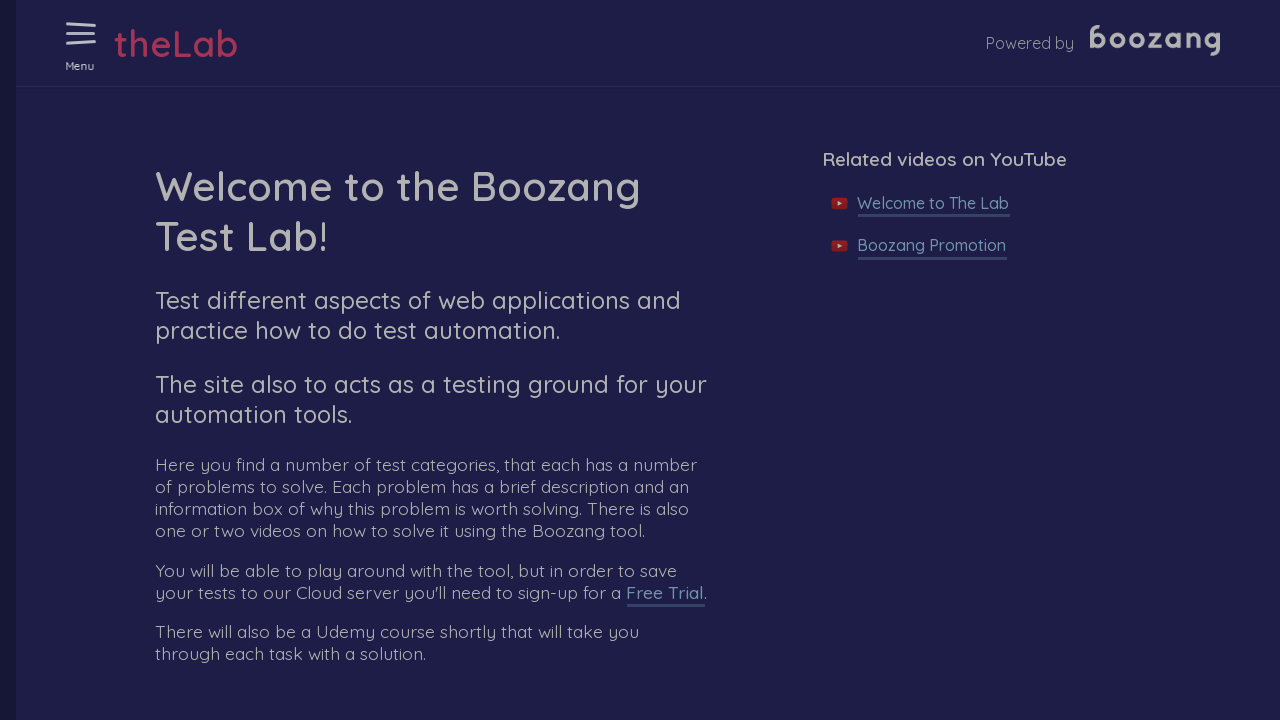

Waited for 'Collecting kittens' link to become visible
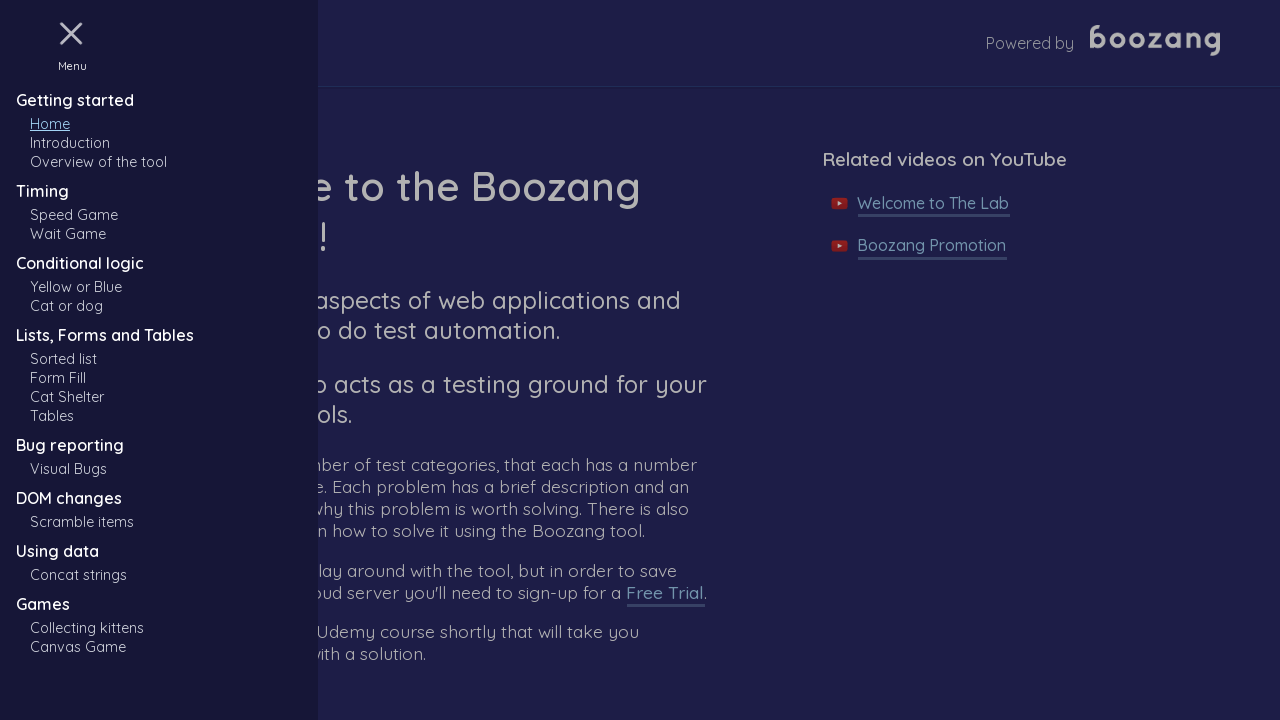

Clicked on 'Collecting kittens' link to navigate to game at (119, 628) on xpath=//a[.='Collecting kittens']
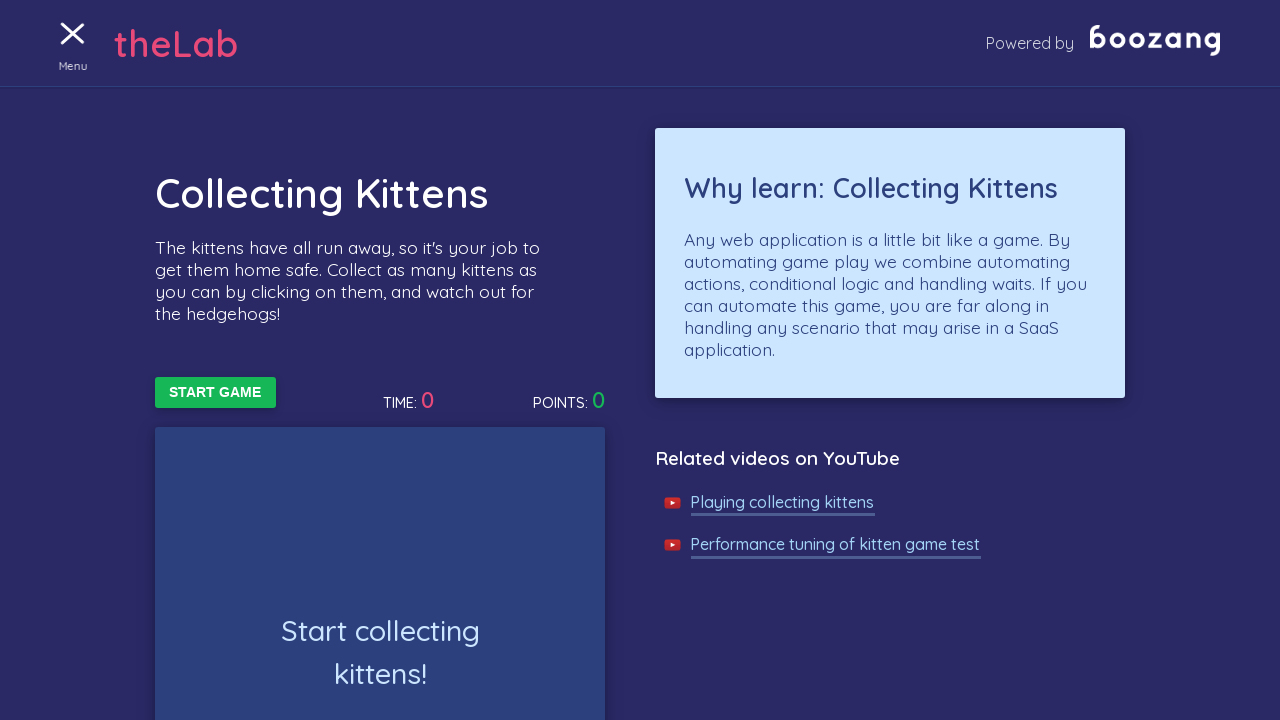

Clicked 'Start Game' button to begin kitten collection game at (215, 393) on xpath=//button[text()='Start Game']
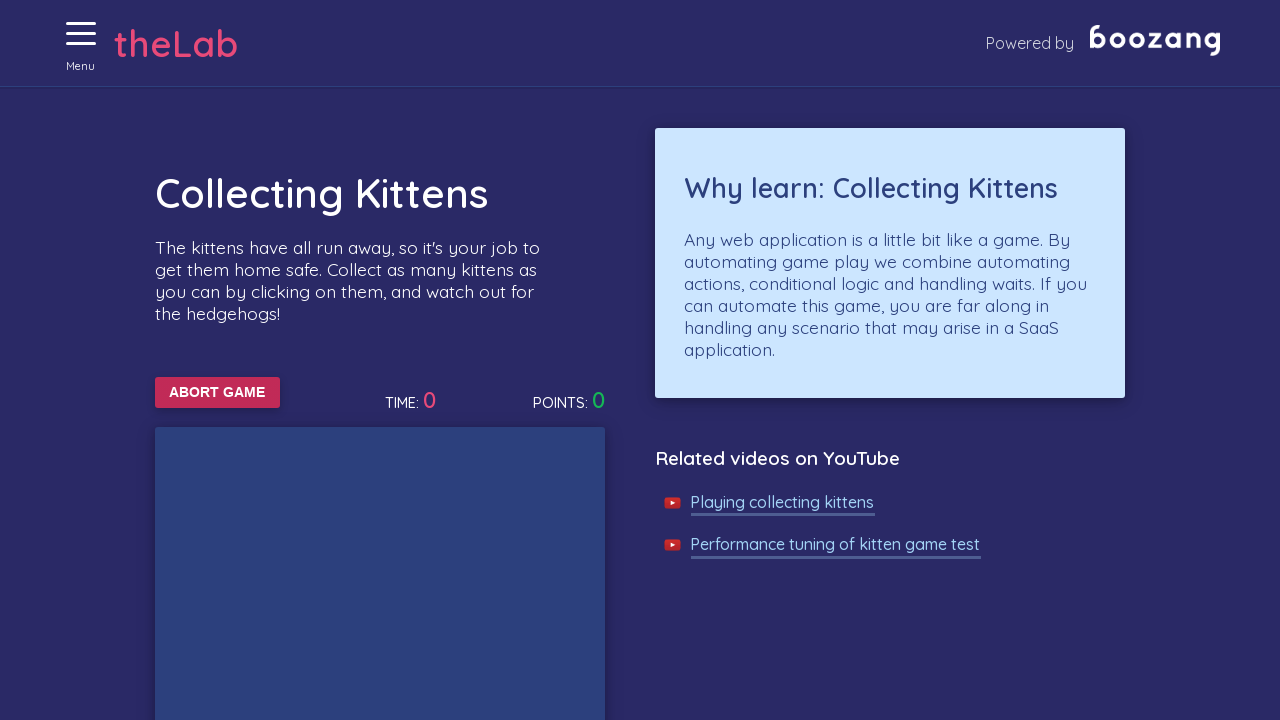

Clicked on a kitten during gameplay at (392, 515) on //img[@alt='Cat']
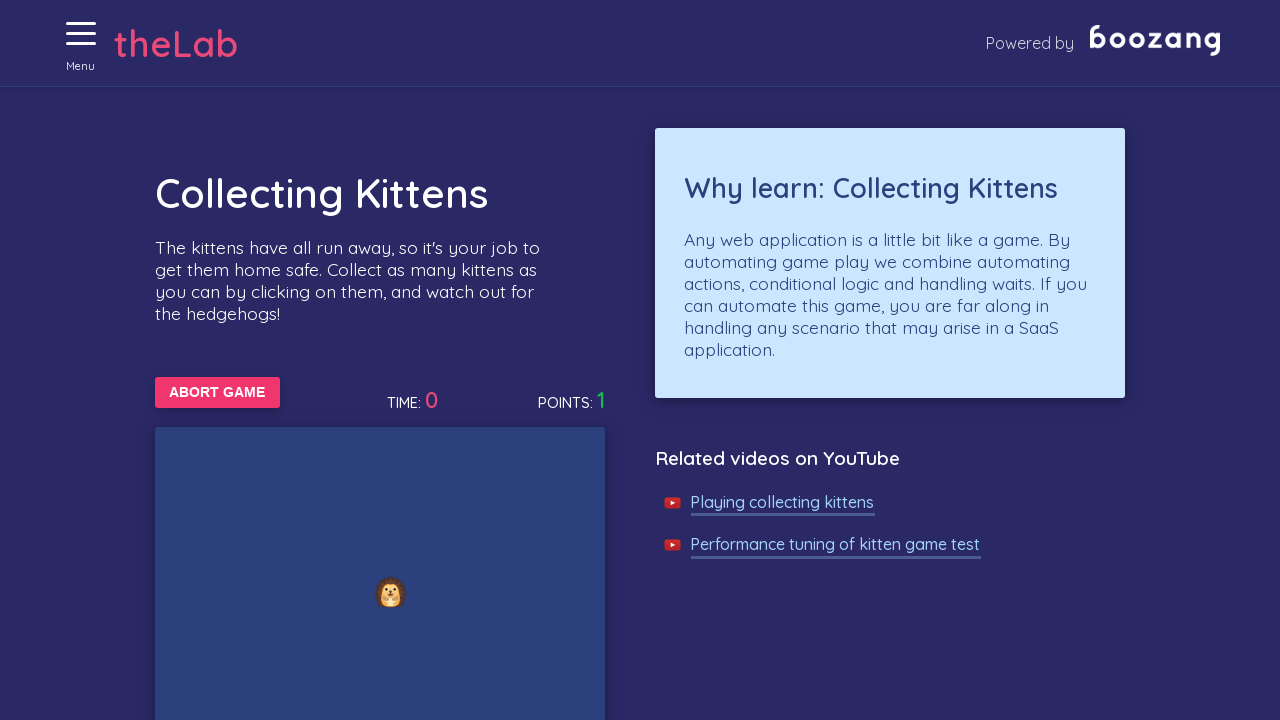

Clicked on a kitten during gameplay at (290, 360) on //img[@alt='Cat']
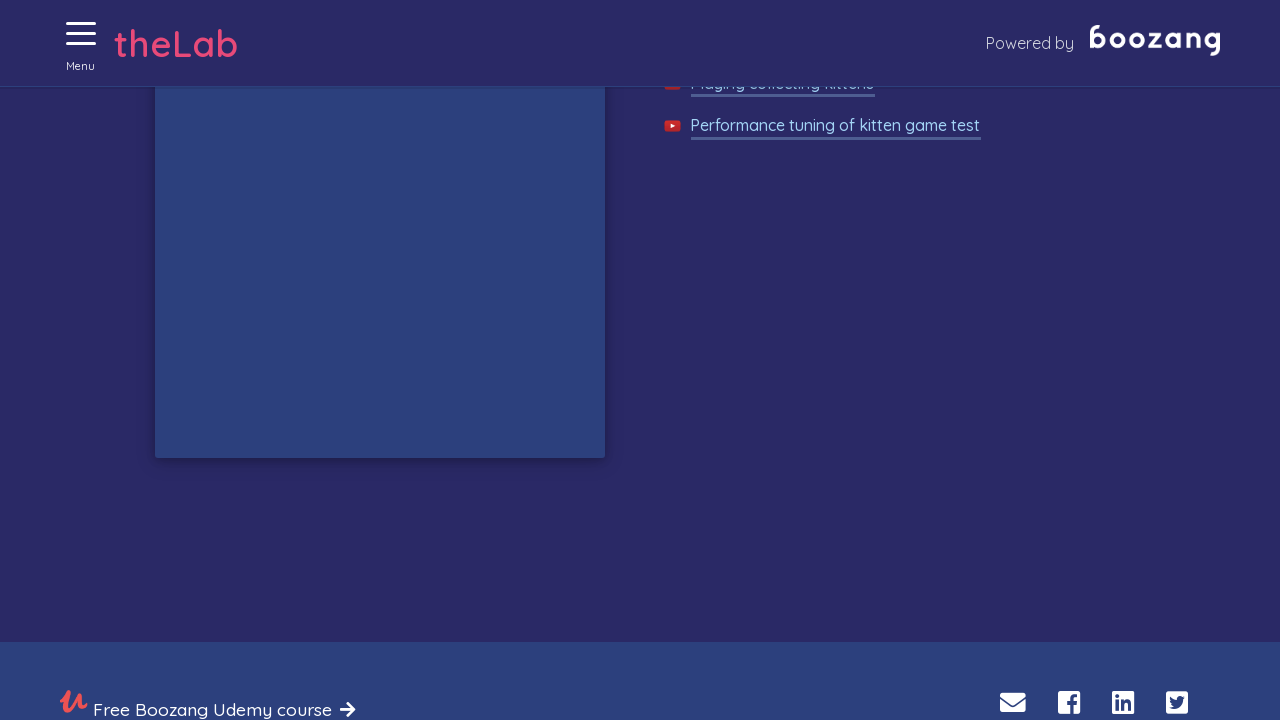

Clicked on a kitten during gameplay at (408, 324) on //img[@alt='Cat']
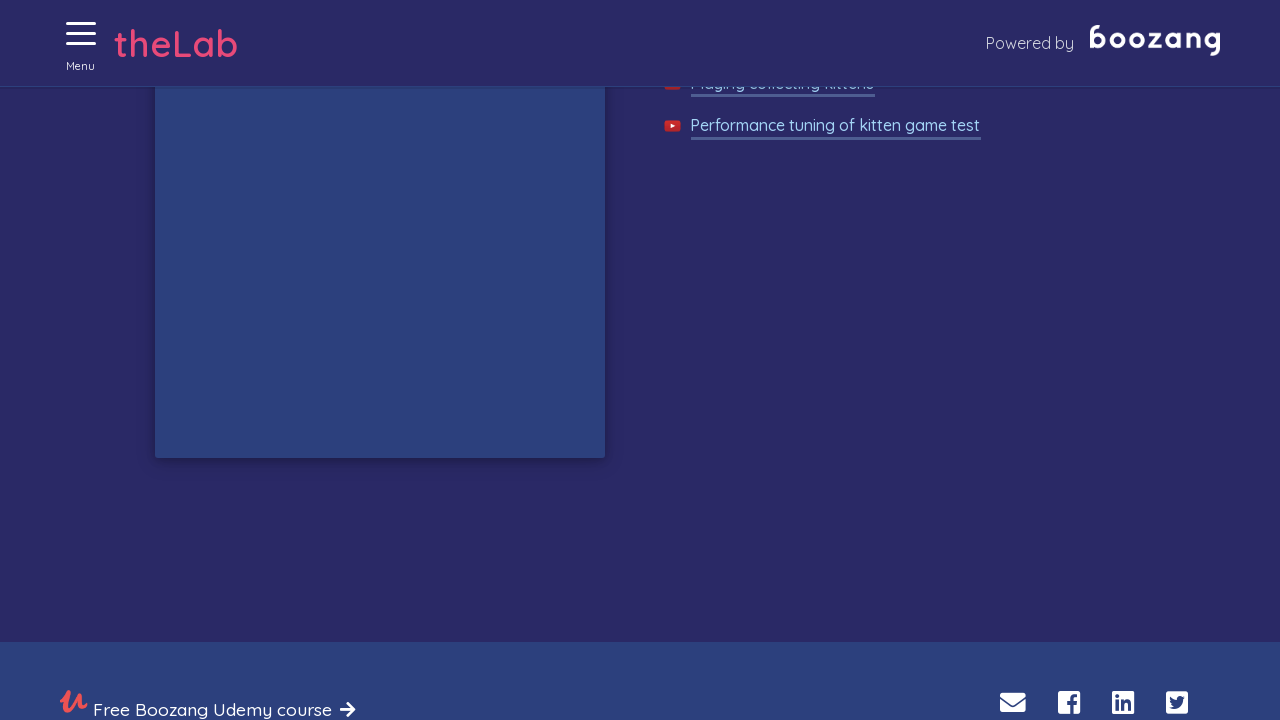

Clicked on a kitten during gameplay at (382, 233) on //img[@alt='Cat']
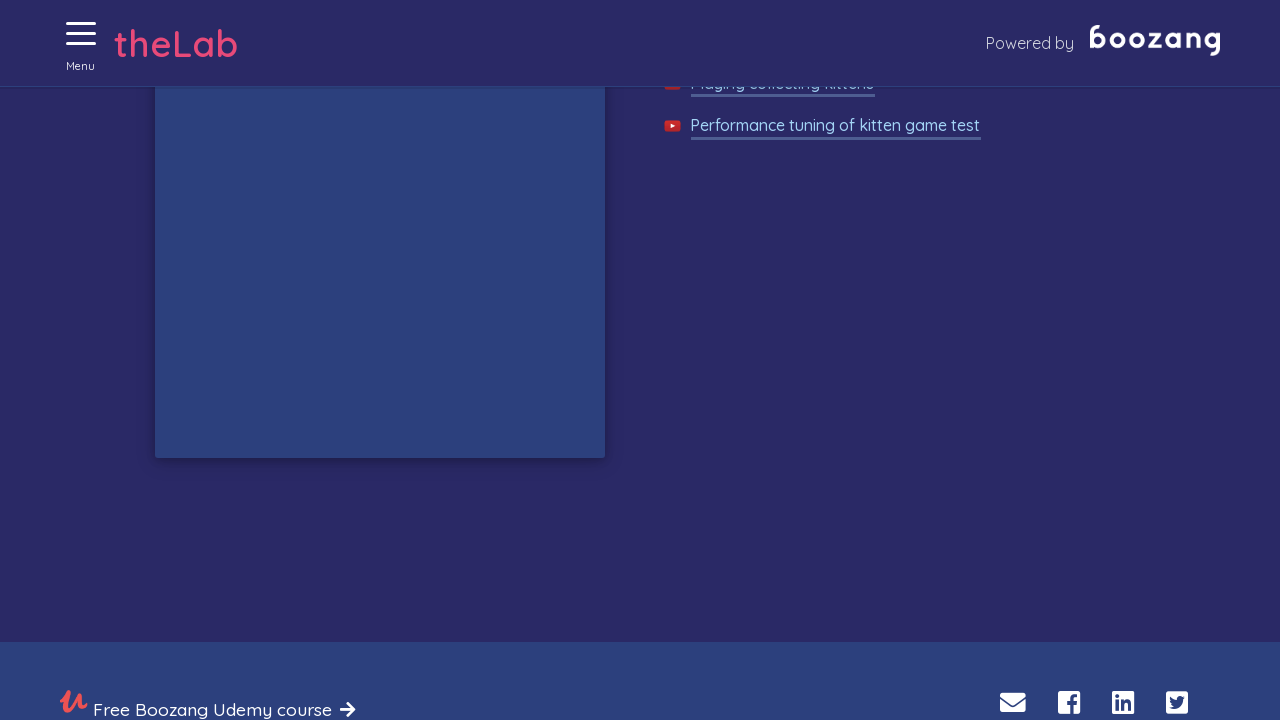

Clicked on a kitten during gameplay at (354, 429) on //img[@alt='Cat']
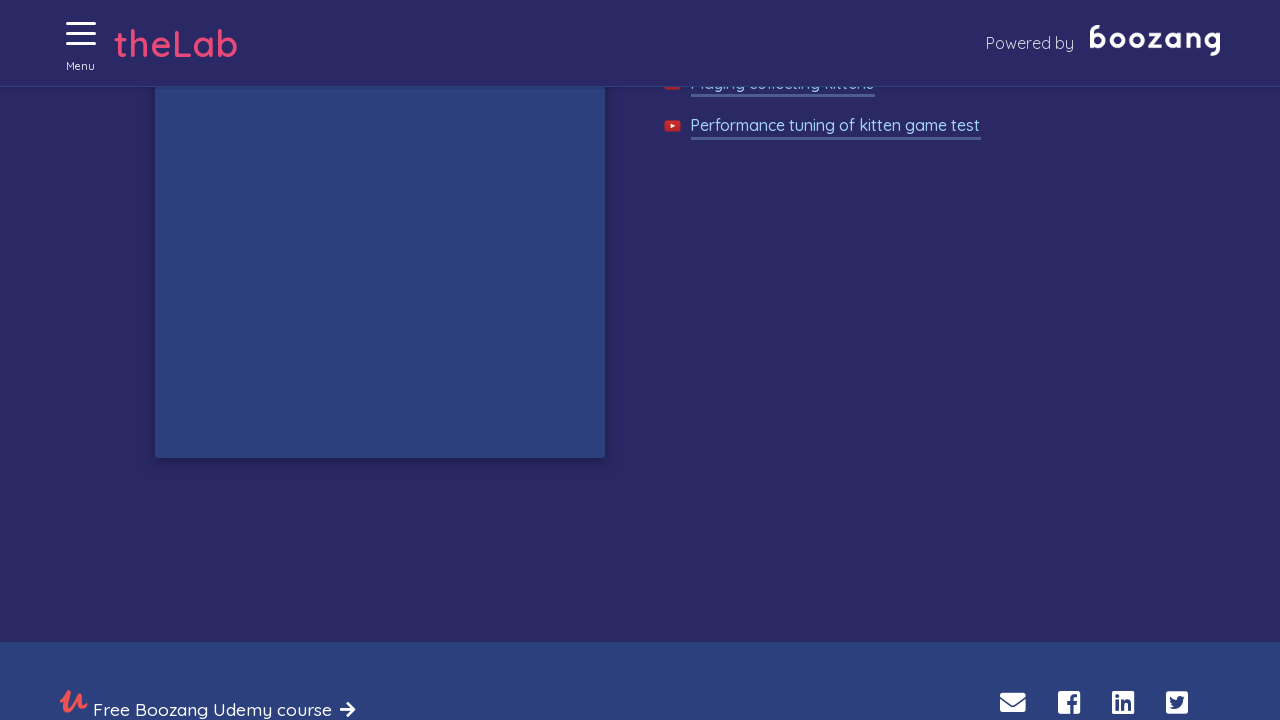

Clicked on a kitten during gameplay at (234, 497) on //img[@alt='Cat']
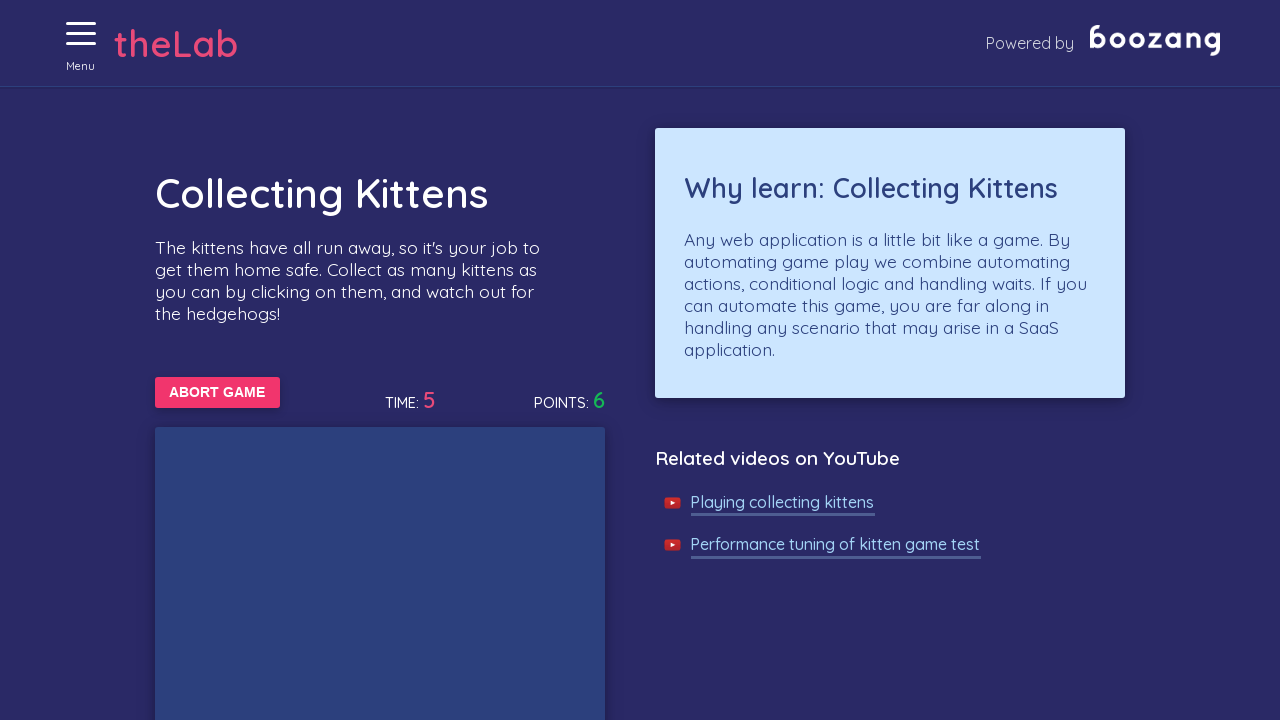

Clicked on a kitten during gameplay at (520, 577) on //img[@alt='Cat']
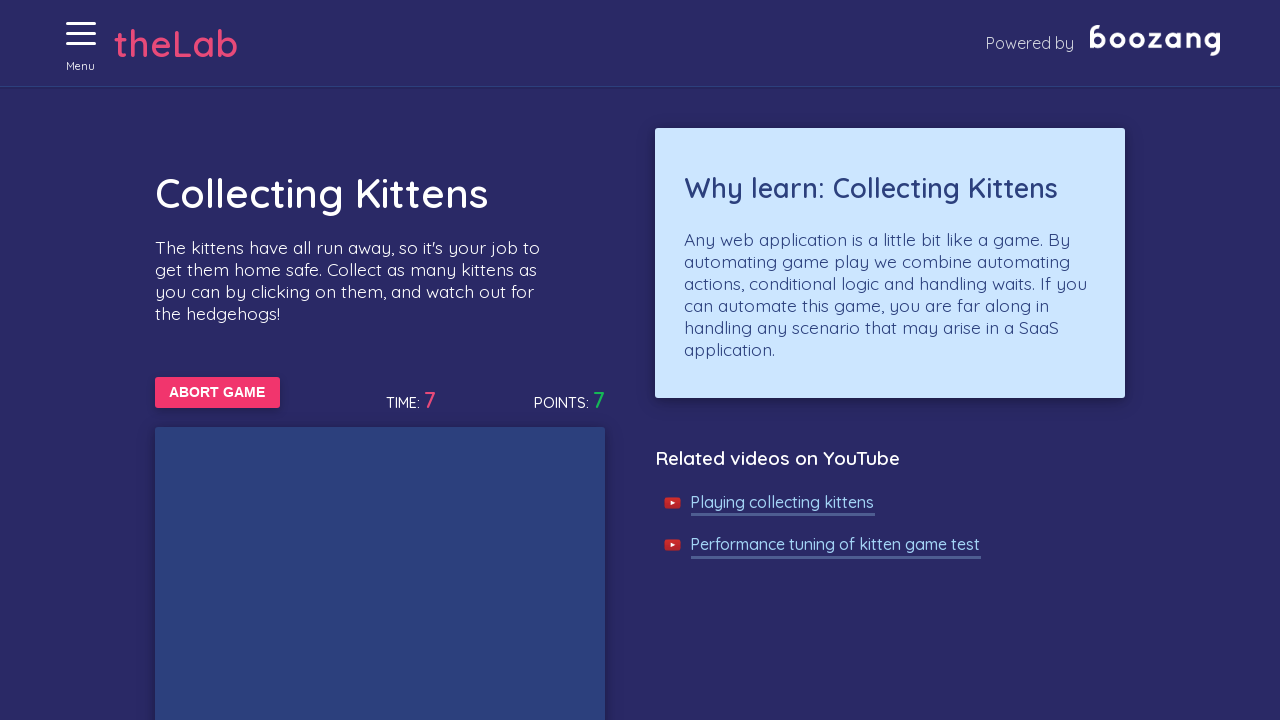

Clicked on a kitten during gameplay at (340, 513) on //img[@alt='Cat']
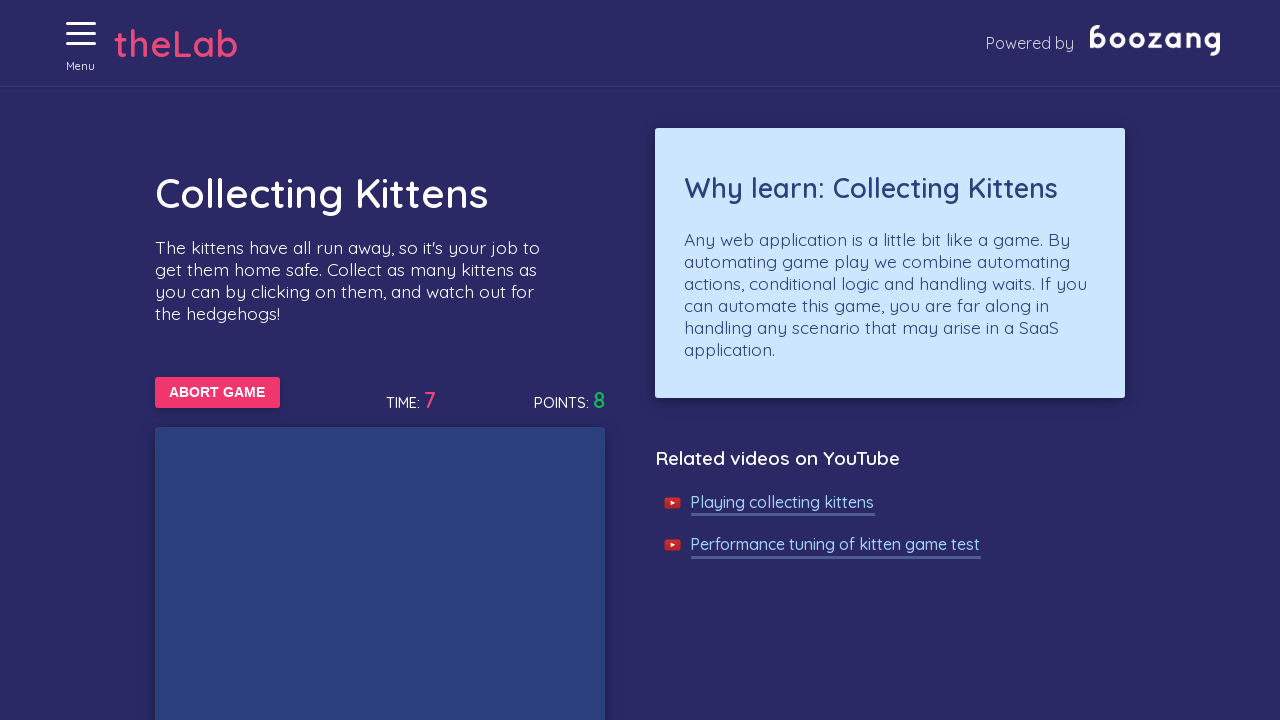

Clicked on a kitten during gameplay at (522, 658) on //img[@alt='Cat']
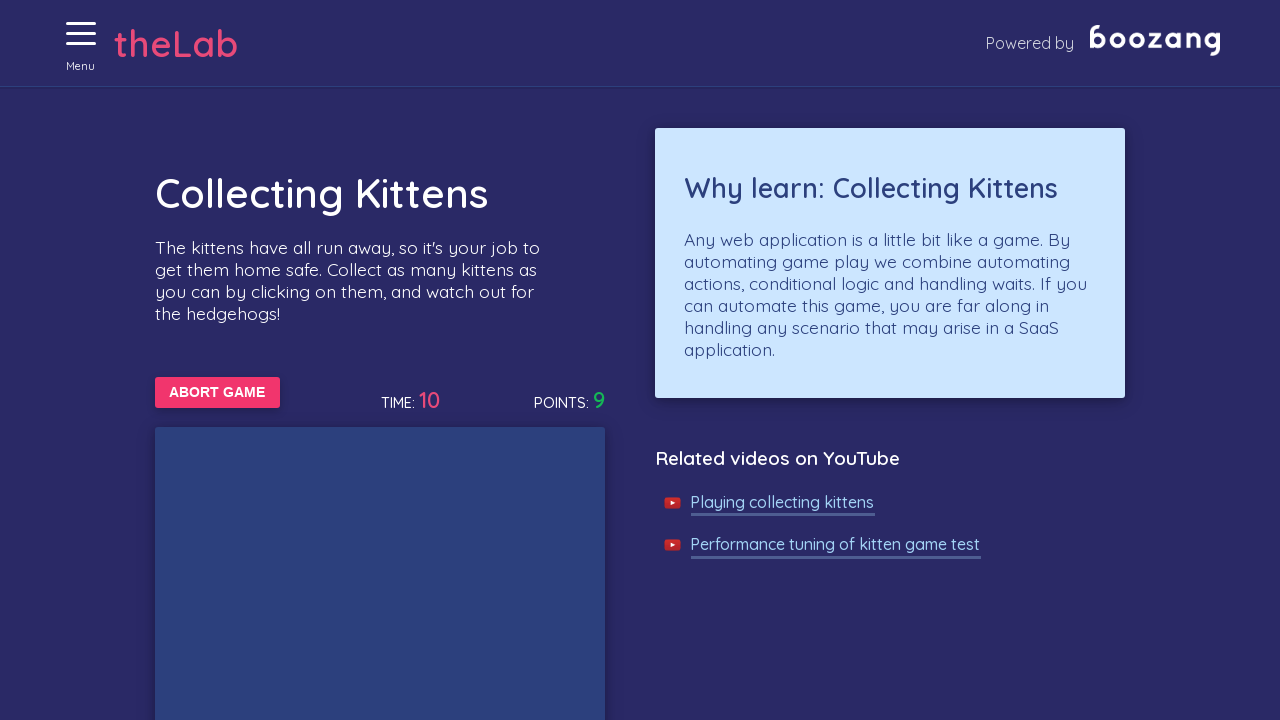

Clicked on a kitten during gameplay at (280, 360) on //img[@alt='Cat']
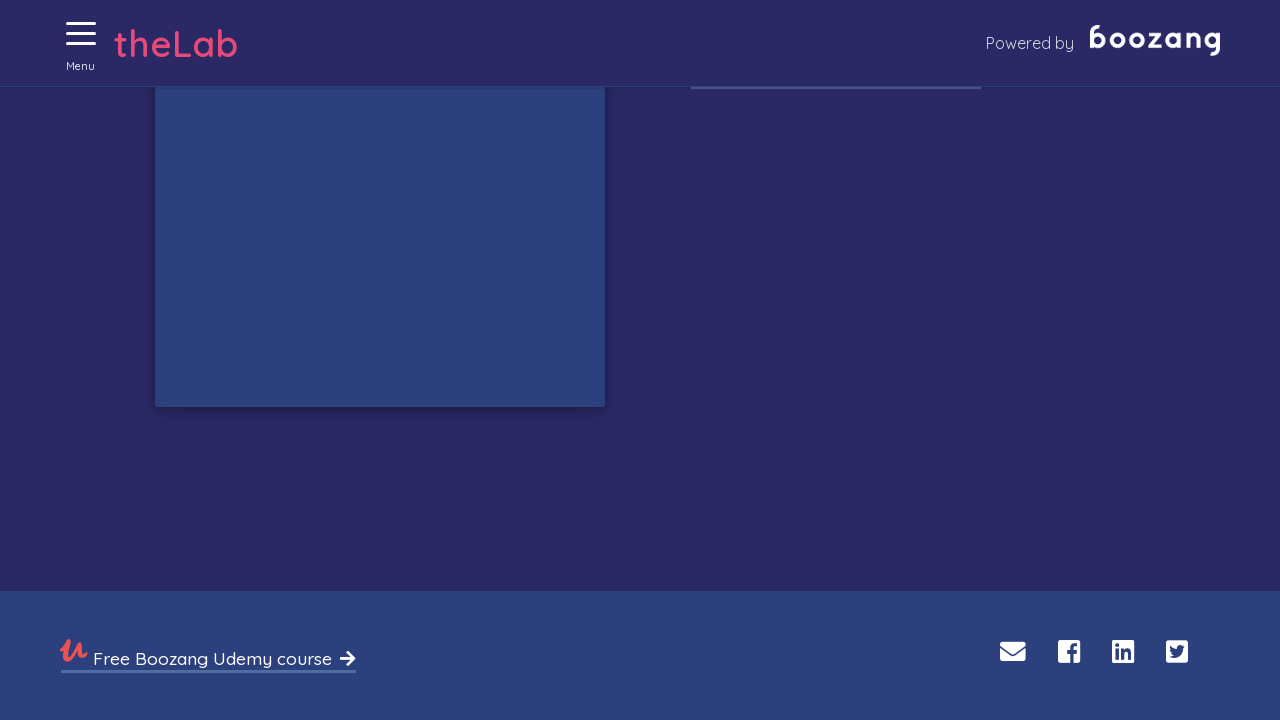

Clicked on a kitten during gameplay at (536, 139) on //img[@alt='Cat']
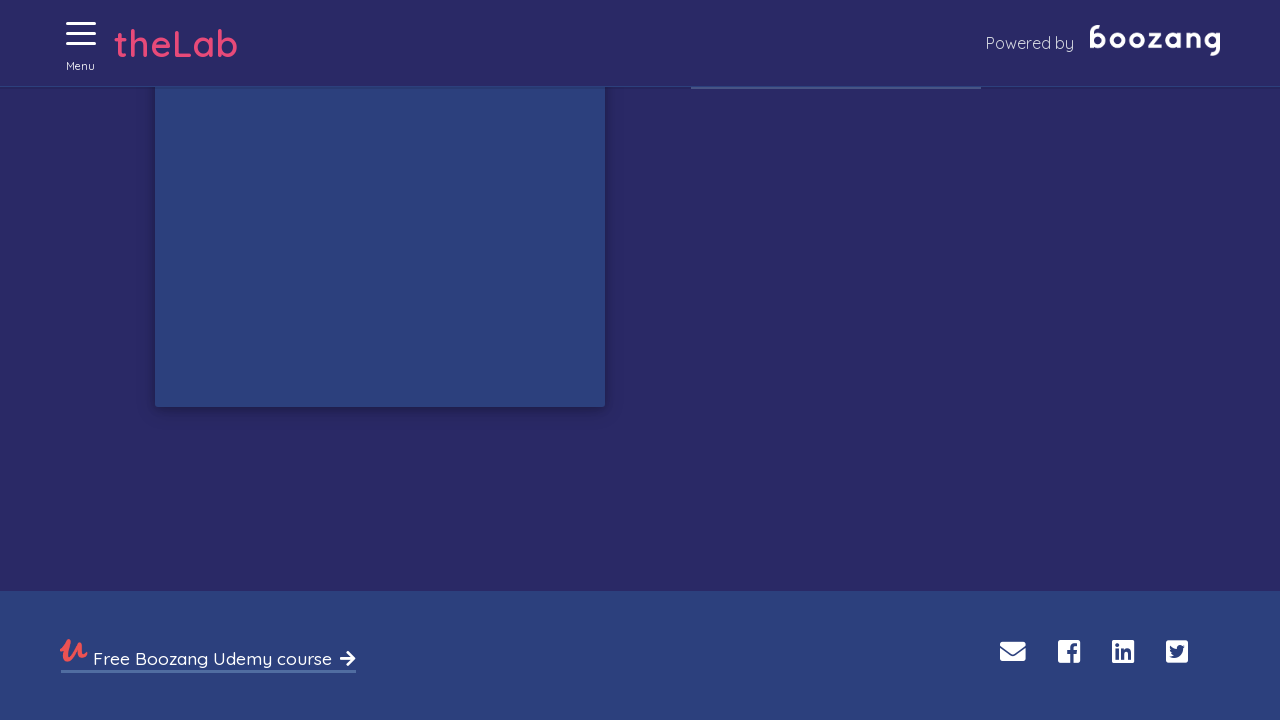

Clicked on a kitten during gameplay at (380, 227) on //img[@alt='Cat']
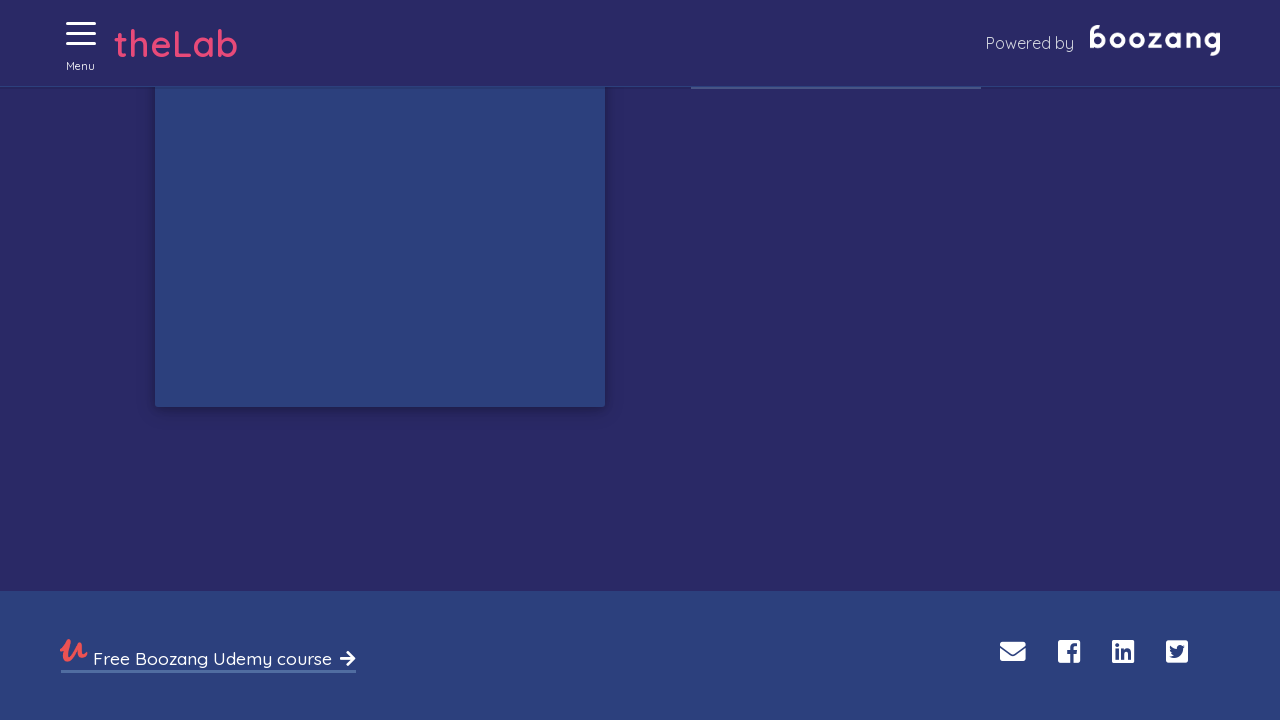

Clicked on a kitten during gameplay at (196, 167) on //img[@alt='Cat']
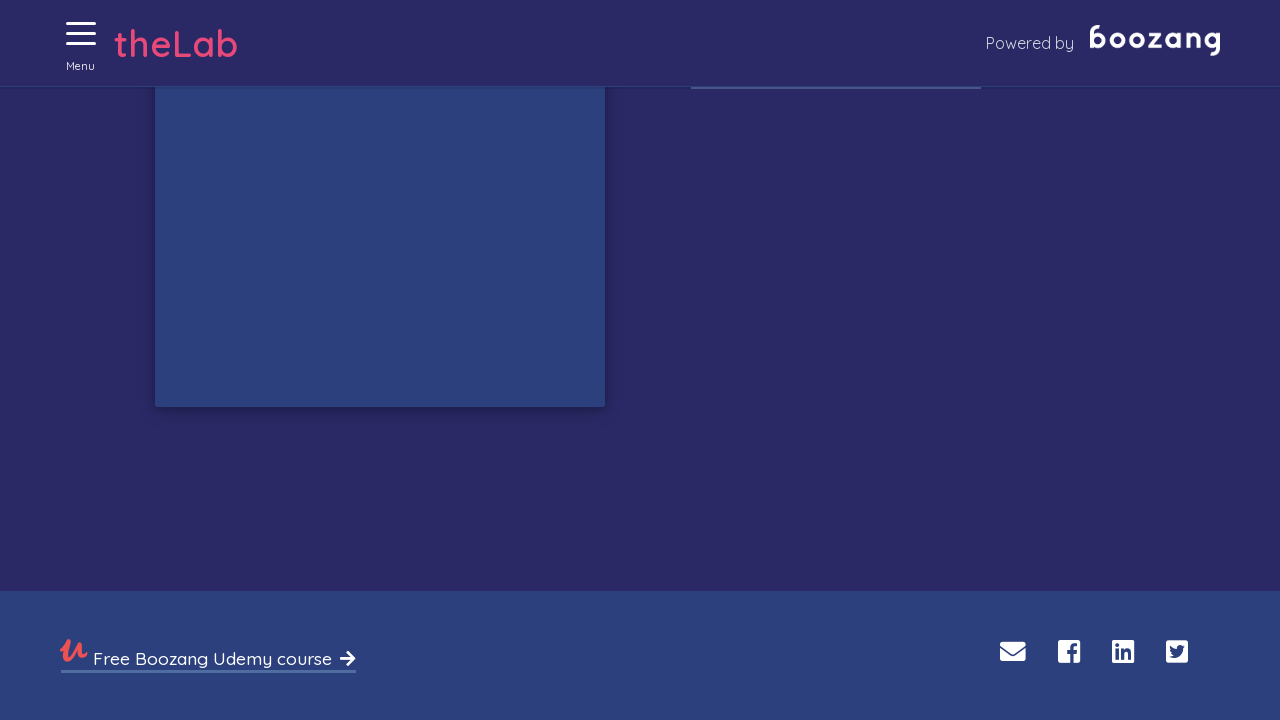

Clicked on a kitten during gameplay at (196, 167) on //img[@alt='Cat']
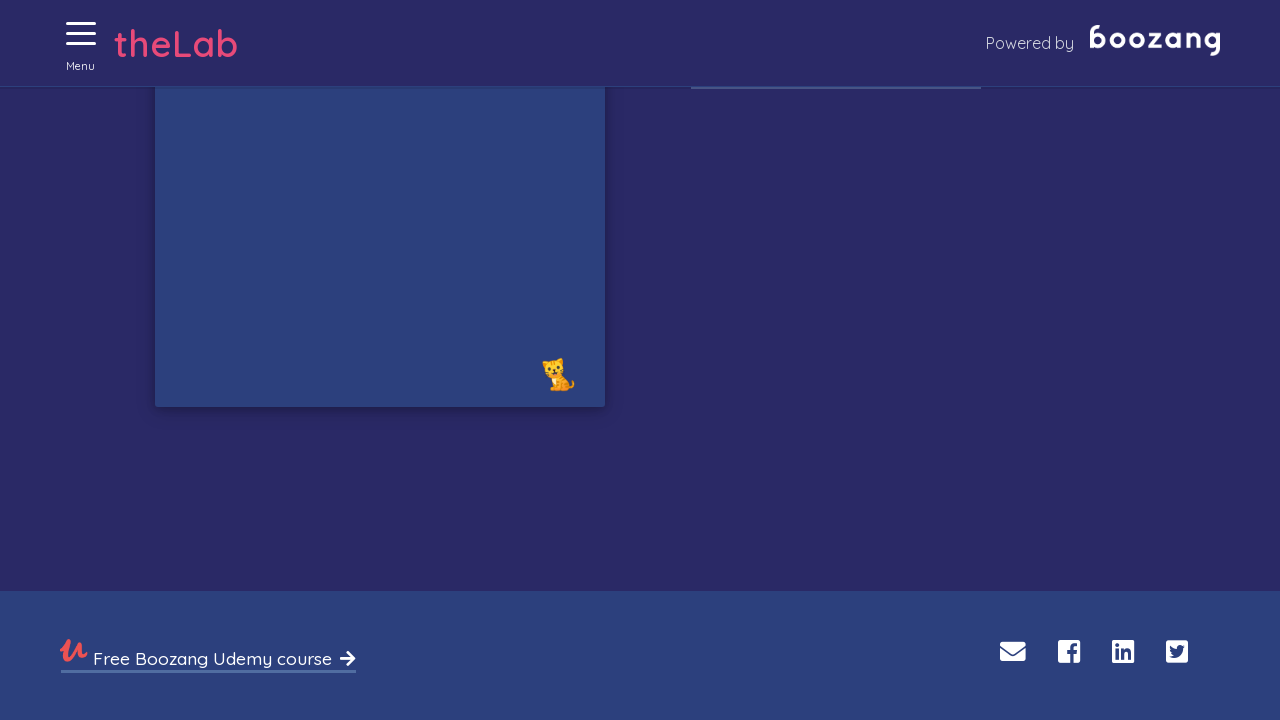

Clicked on a kitten during gameplay at (558, 374) on //img[@alt='Cat']
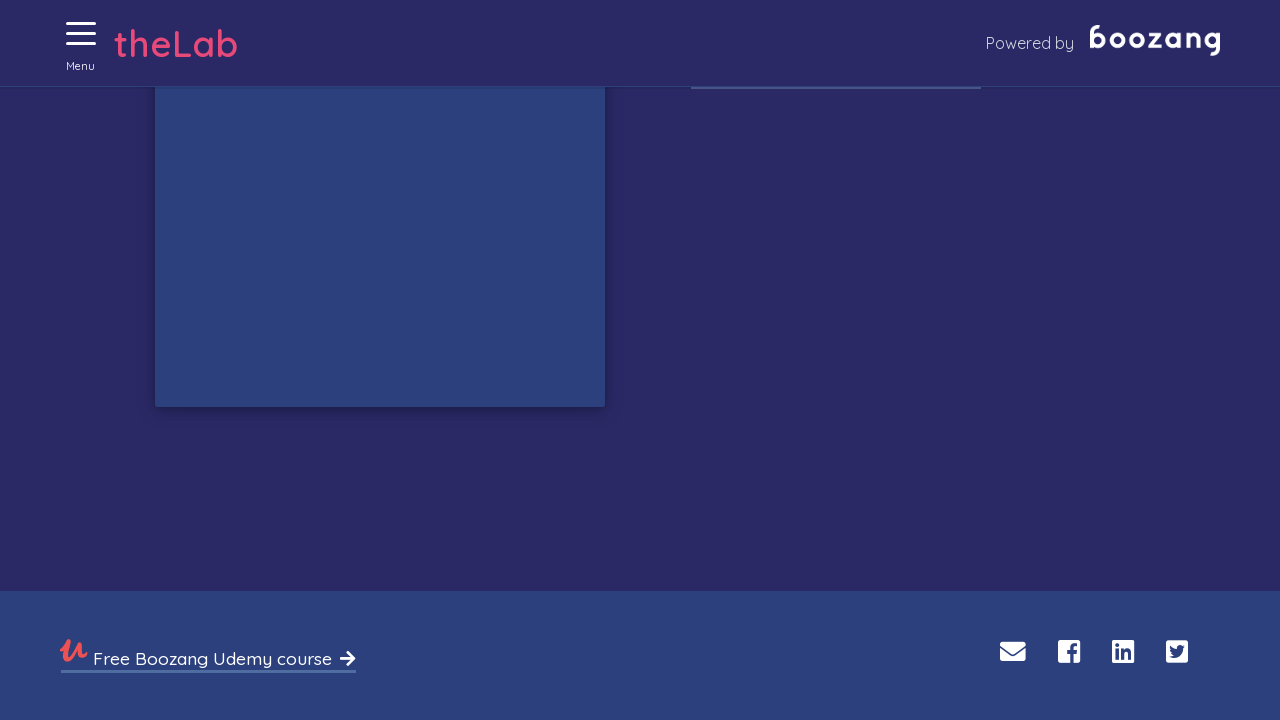

Clicked on a kitten during gameplay at (208, 286) on //img[@alt='Cat']
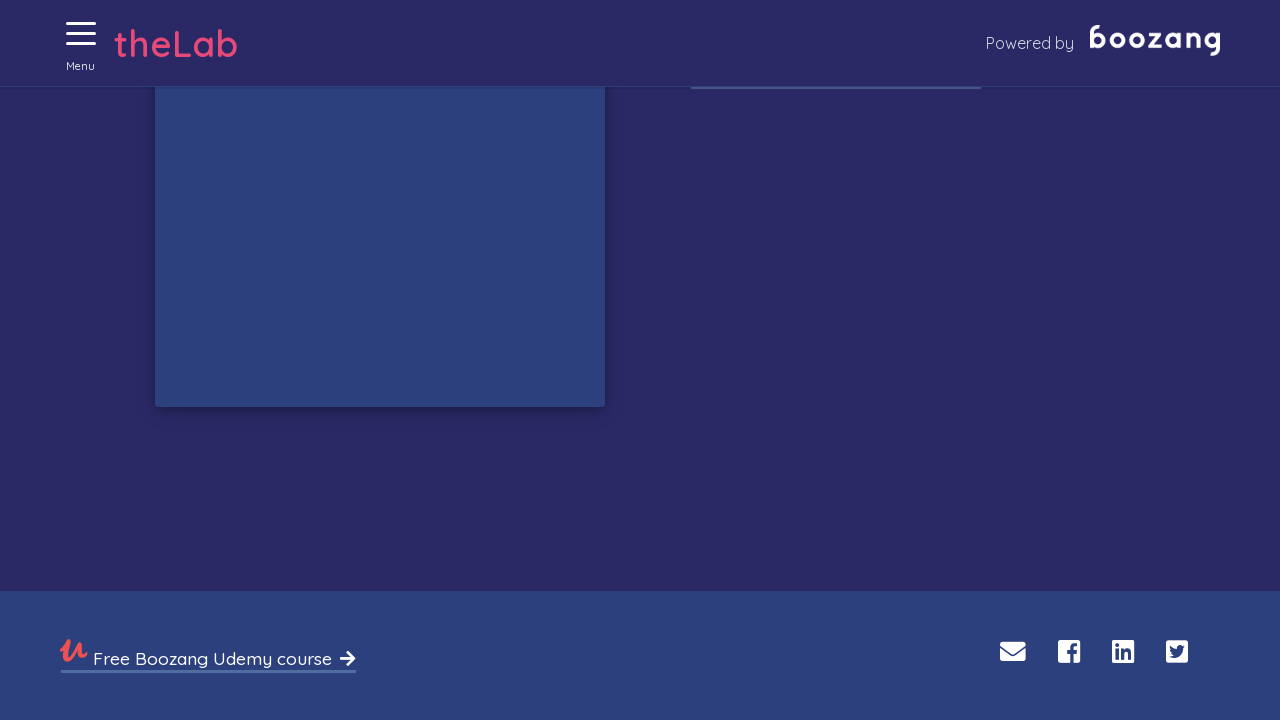

Clicked on a kitten during gameplay at (304, 376) on //img[@alt='Cat']
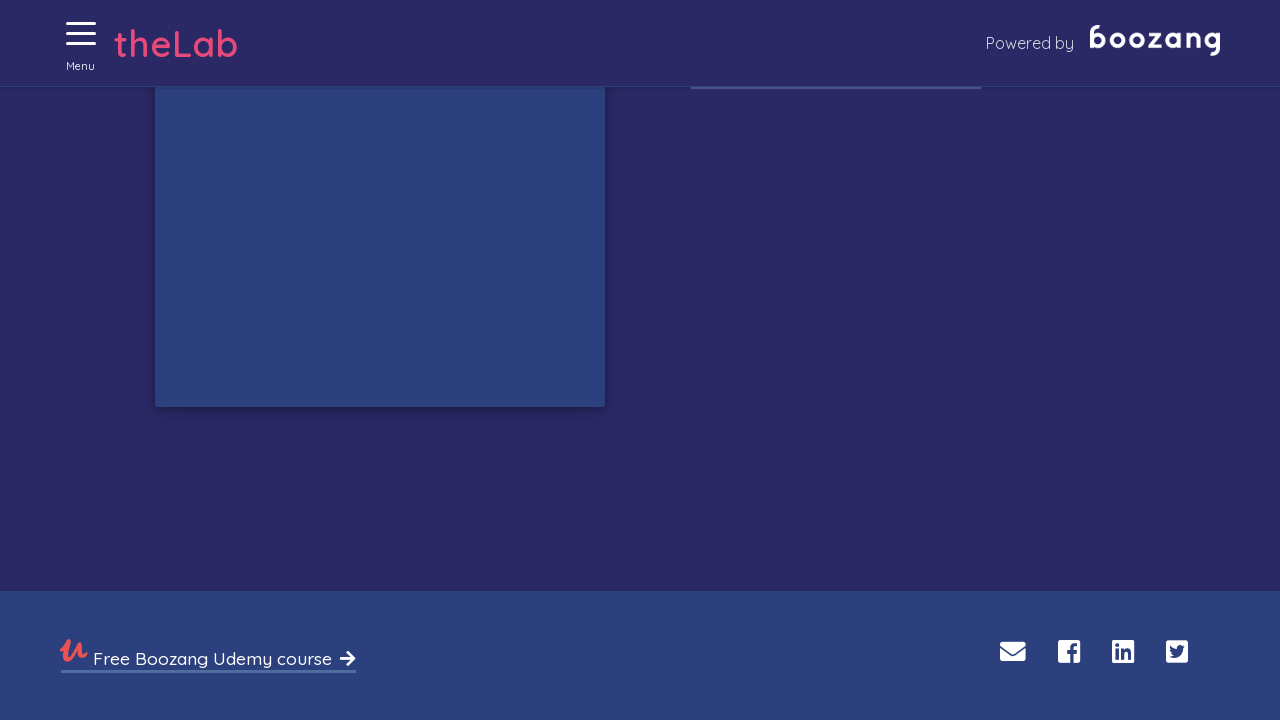

Clicked on a kitten during gameplay at (270, 355) on //img[@alt='Cat']
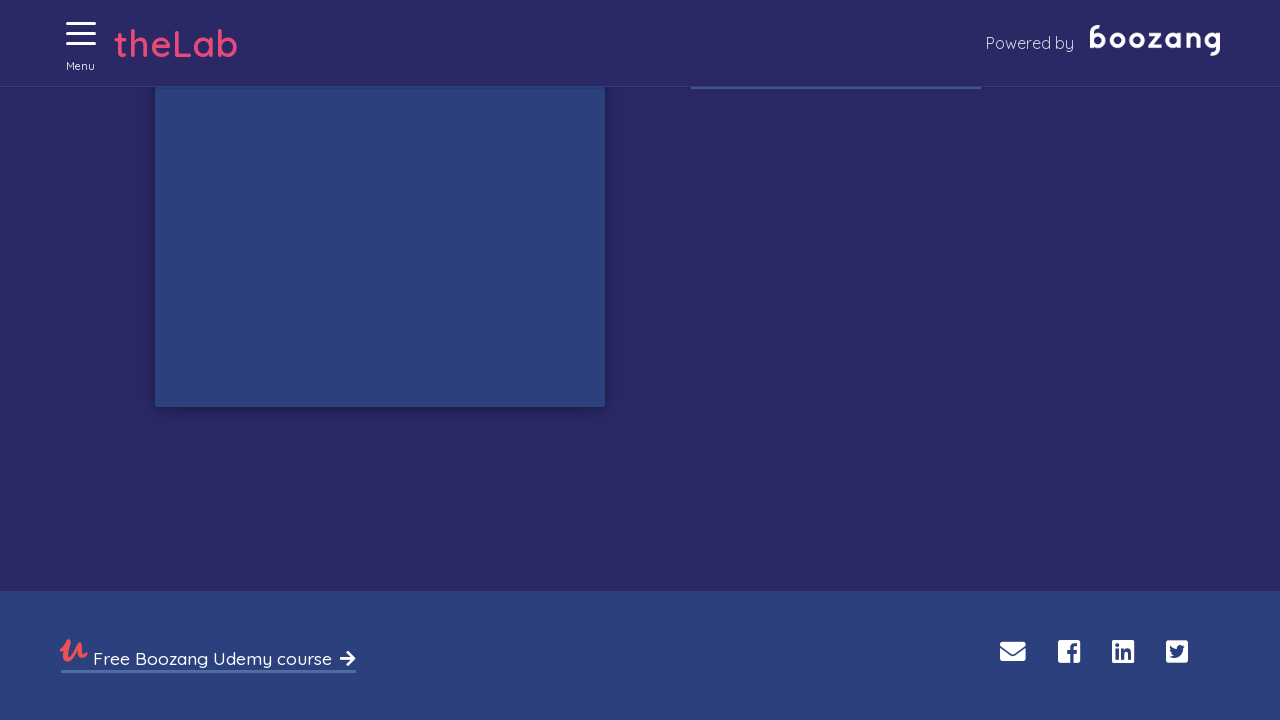

Clicked on a kitten during gameplay at (526, 180) on //img[@alt='Cat']
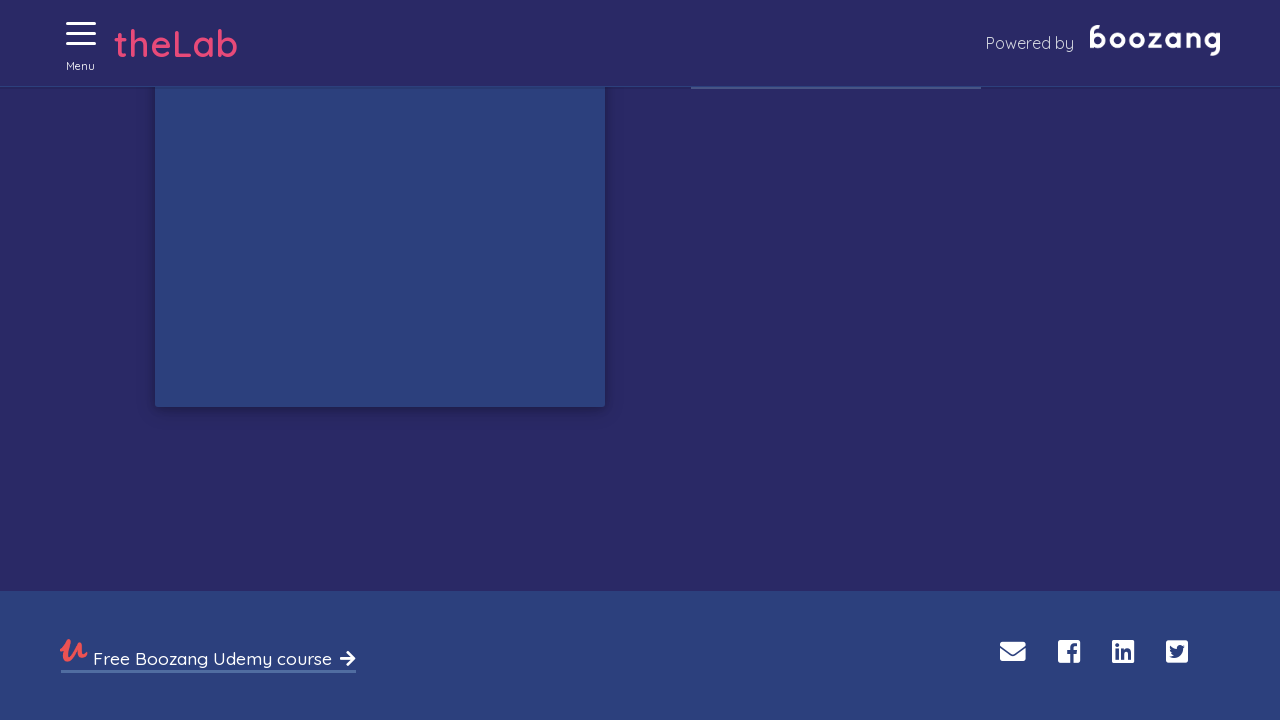

Clicked on a kitten during gameplay at (370, 354) on //img[@alt='Cat']
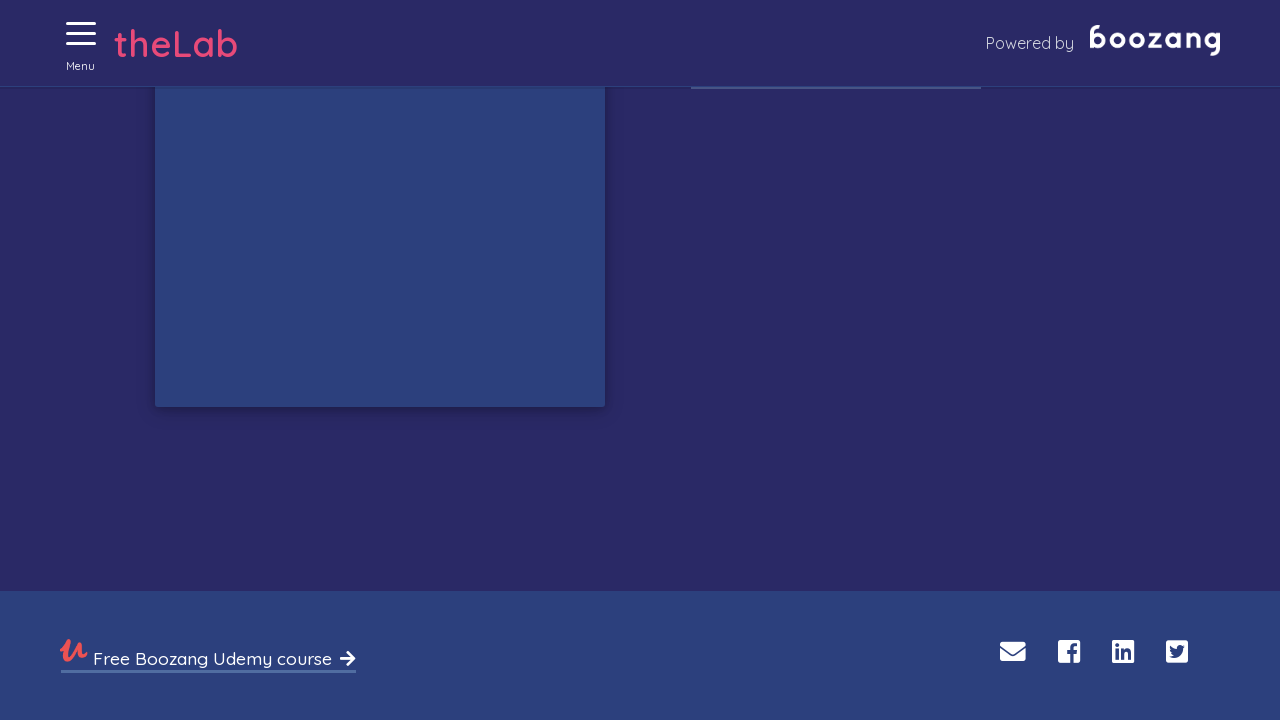

Clicked on a kitten during gameplay at (188, 546) on //img[@alt='Cat']
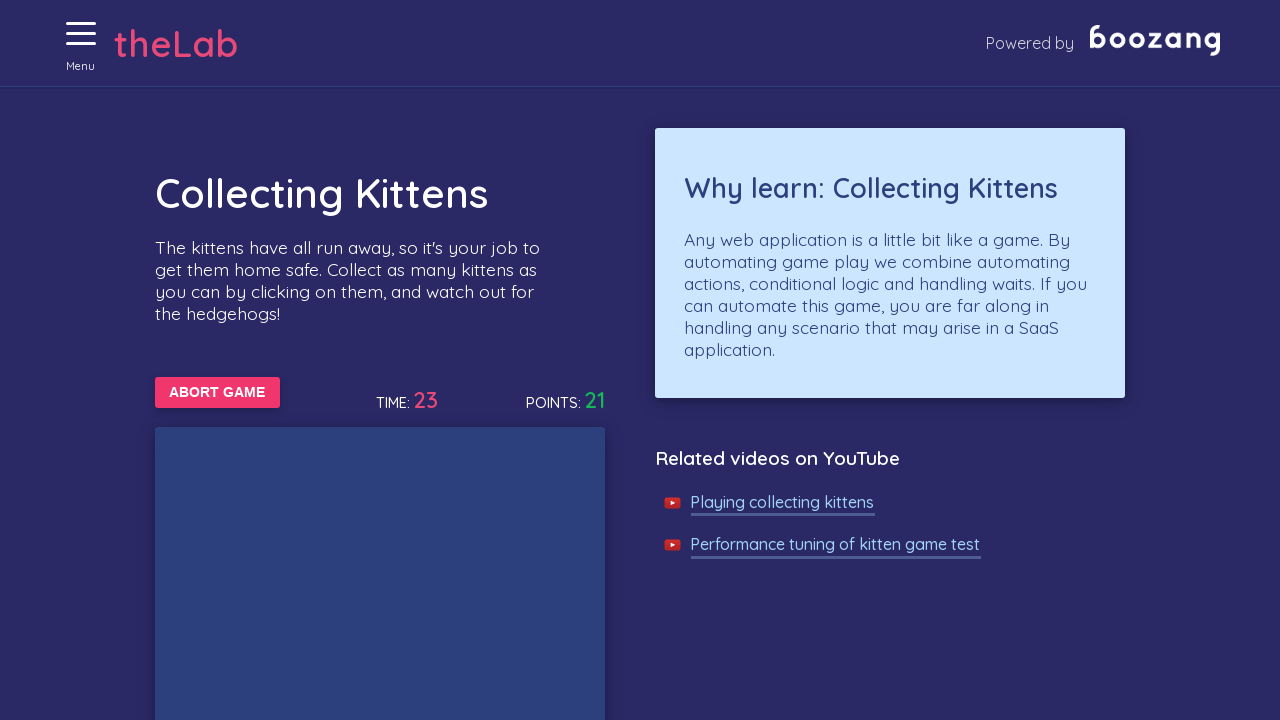

Clicked on a kitten during gameplay at (480, 667) on //img[@alt='Cat']
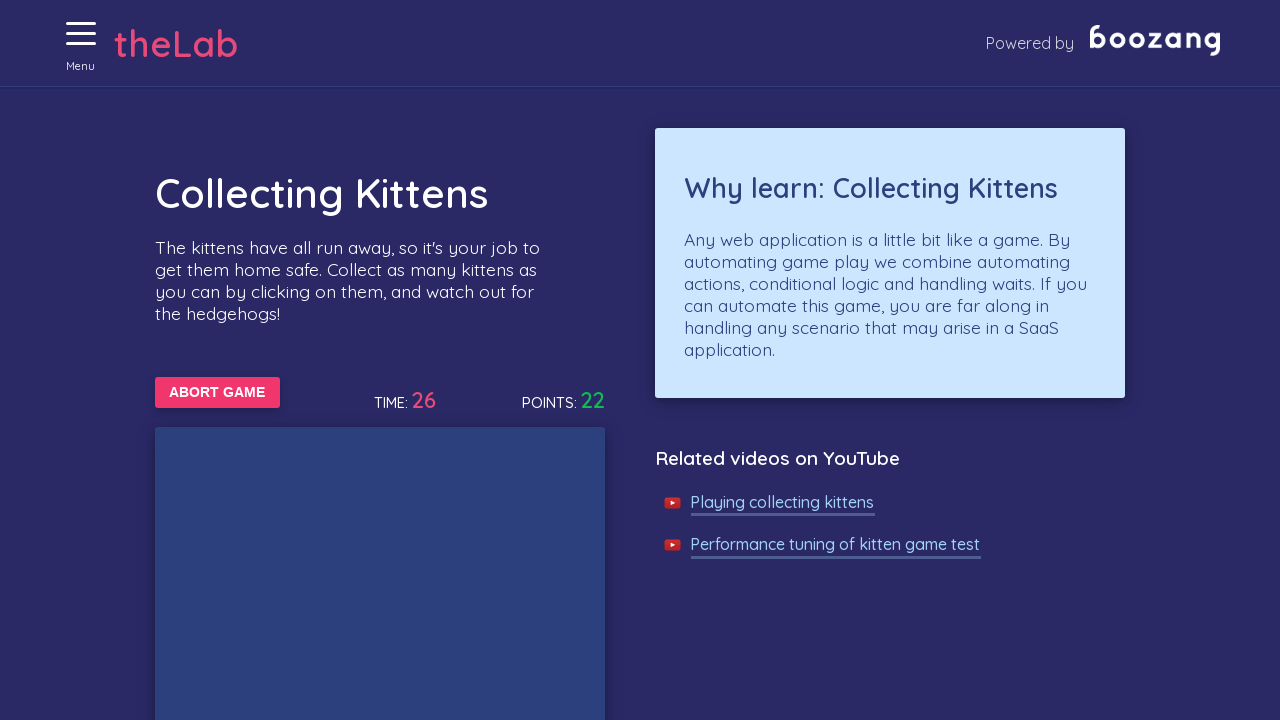

Clicked on a kitten during gameplay at (182, 657) on //img[@alt='Cat']
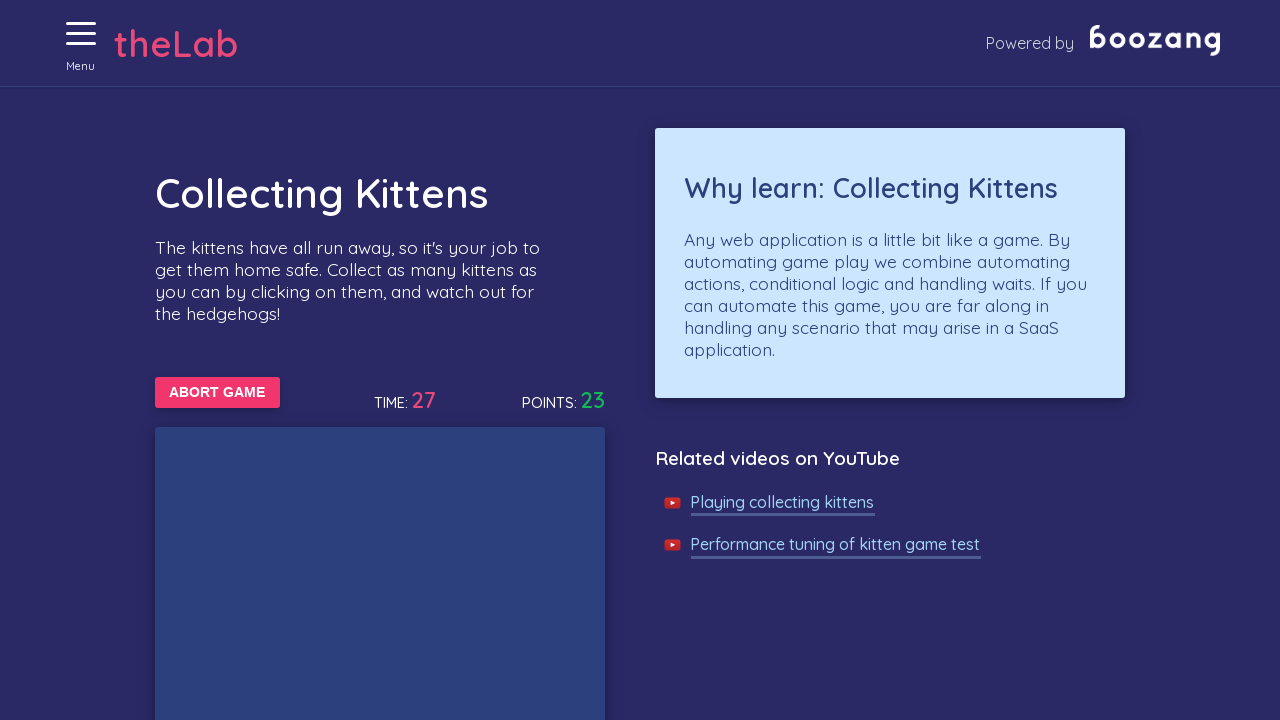

Clicked on a kitten during gameplay at (380, 360) on //img[@alt='Cat']
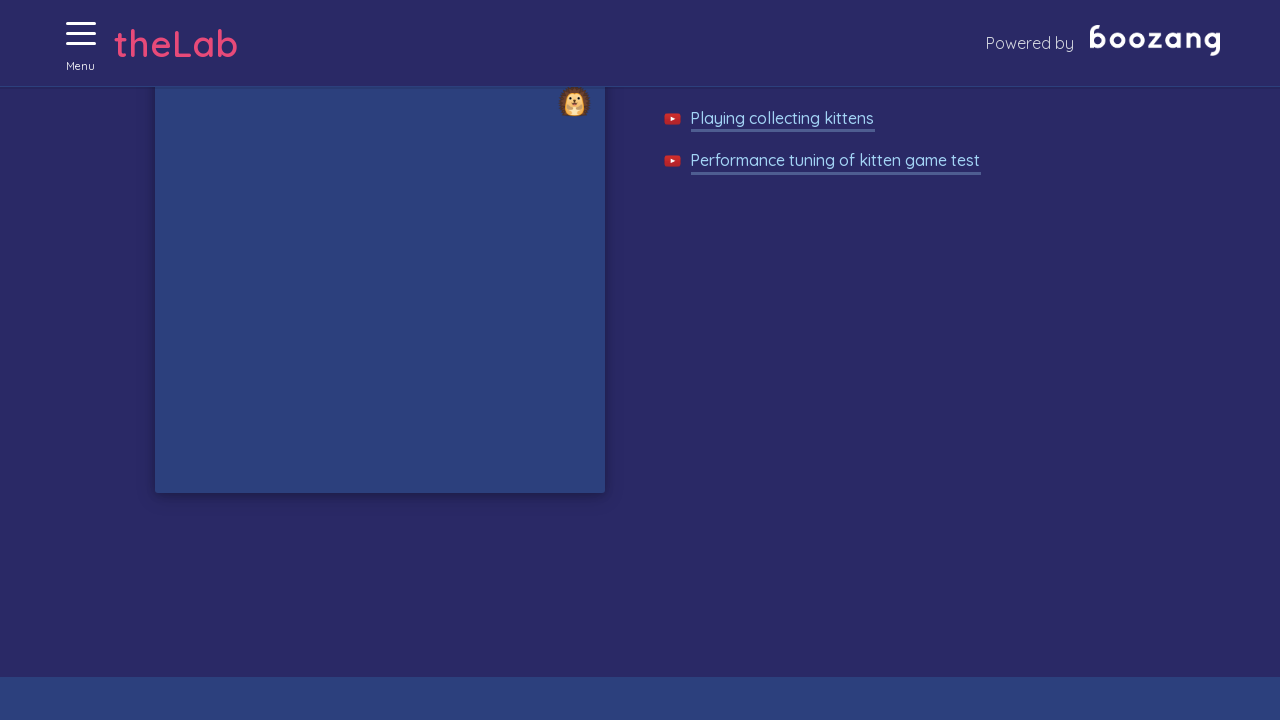

Game over screen appeared - kitten collection game ended
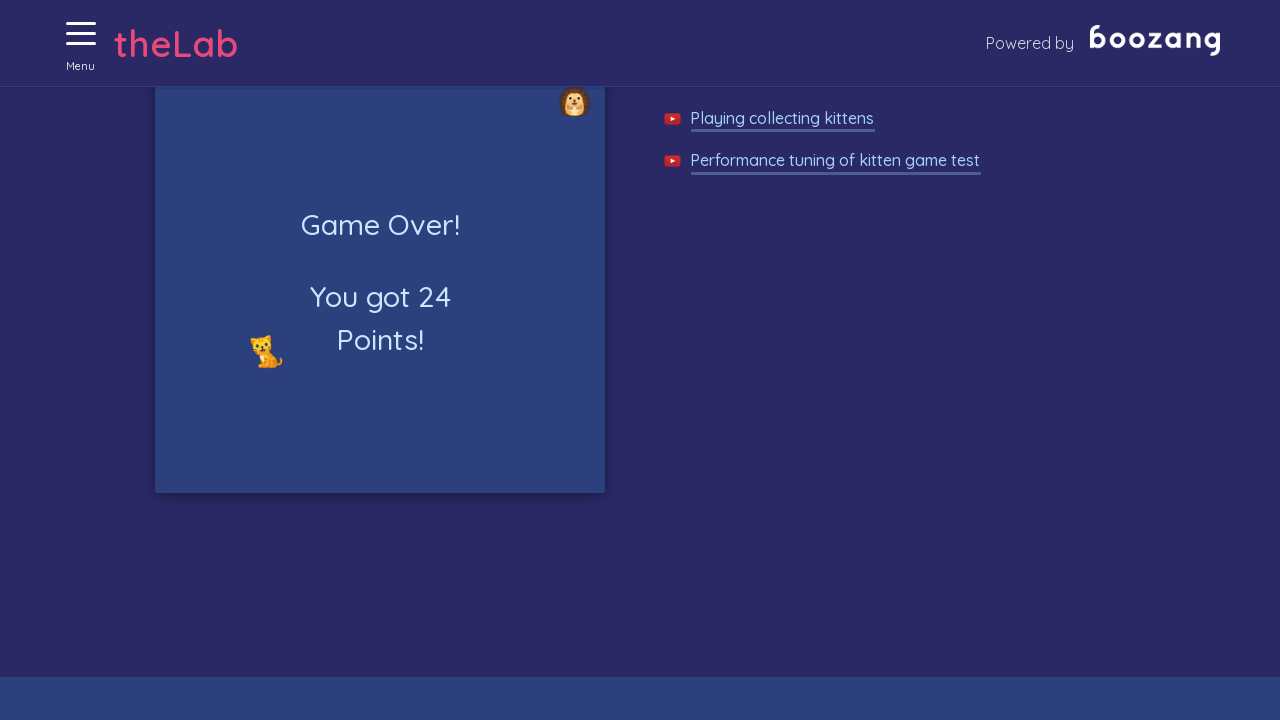

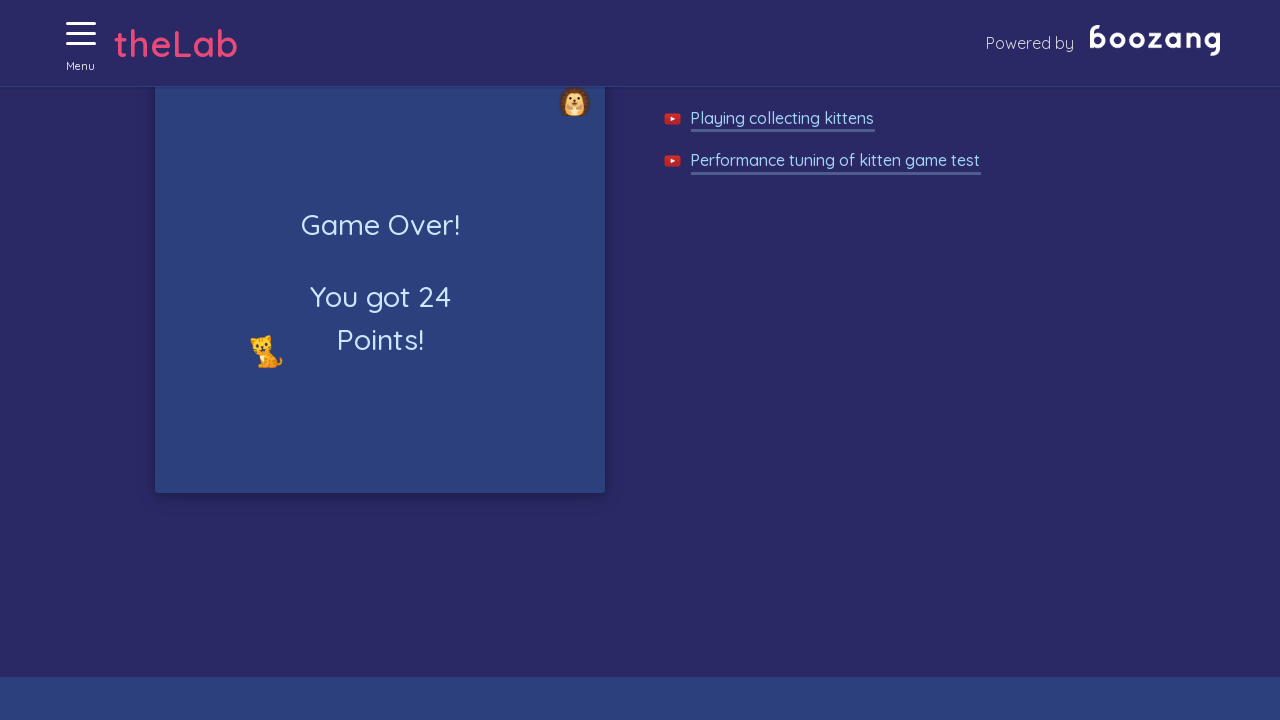